Verifies that there are exactly 4 benefit icons displayed on the Home Page

Starting URL: https://jdi-framework.github.io/tests

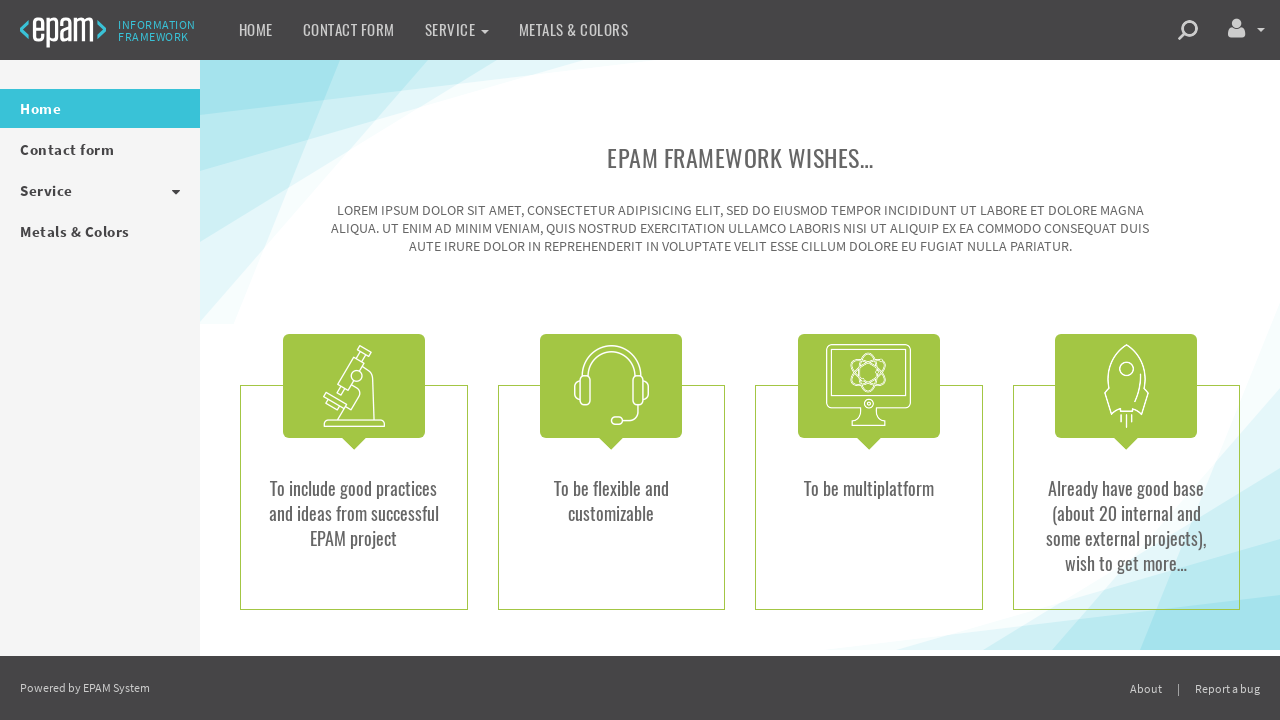

Navigated to Home Page at https://jdi-framework.github.io/tests
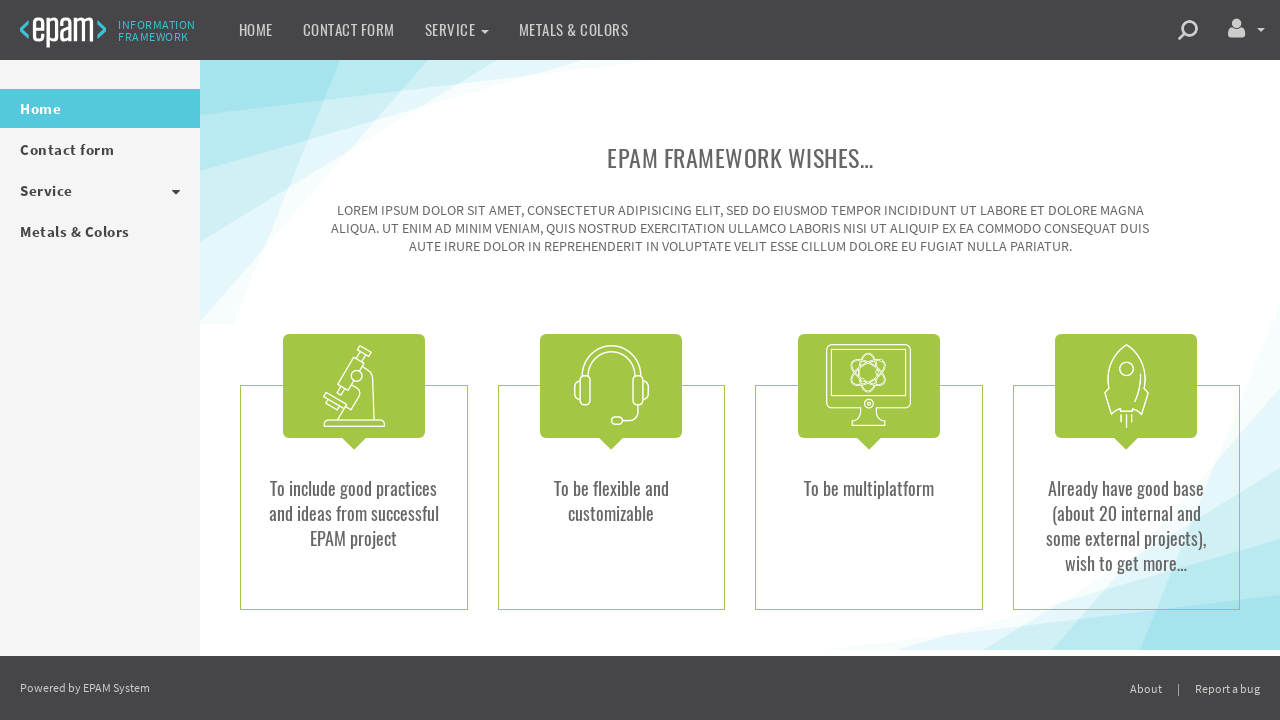

Waited for benefit icons to load
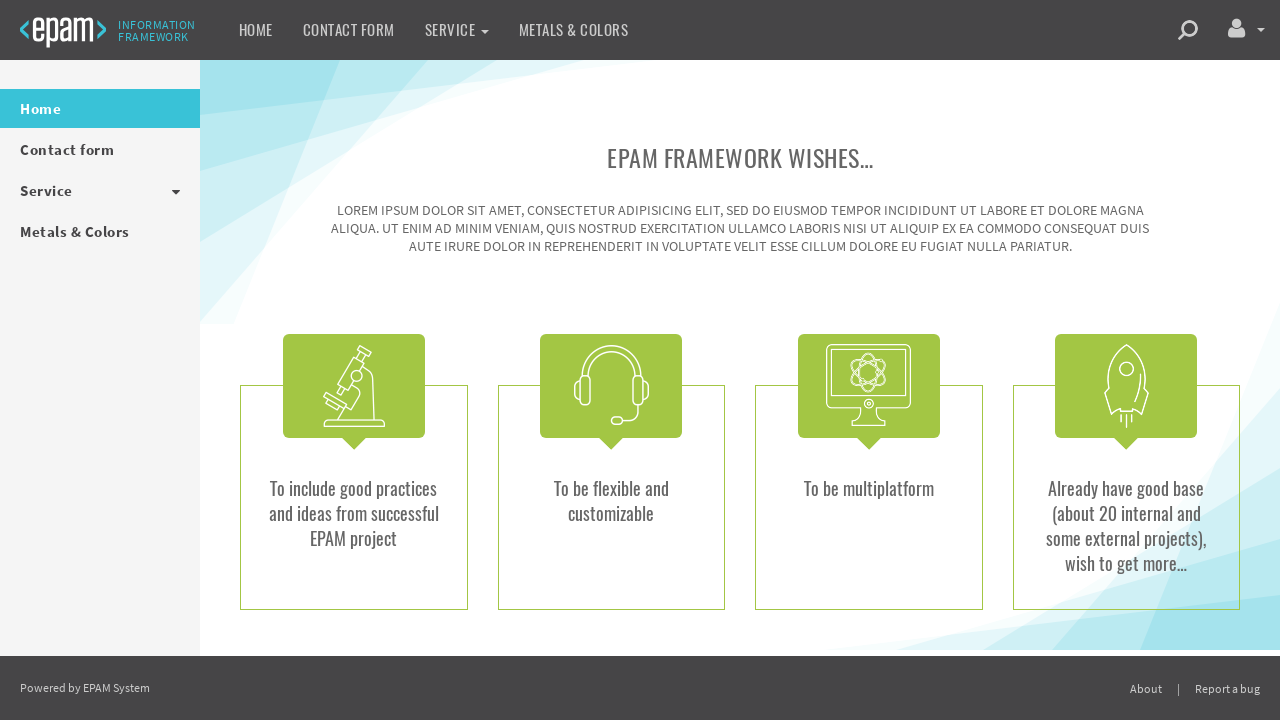

Located all benefit icon elements
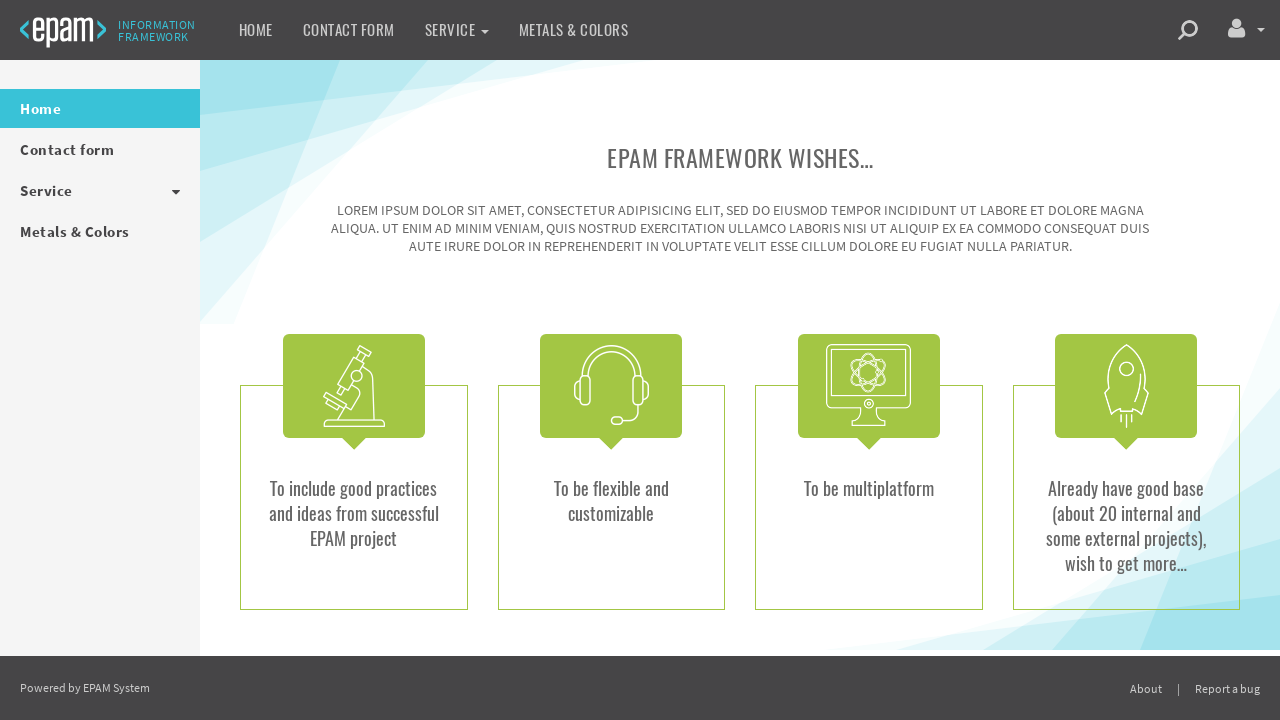

Verified that exactly 4 benefit icons are displayed on the Home Page
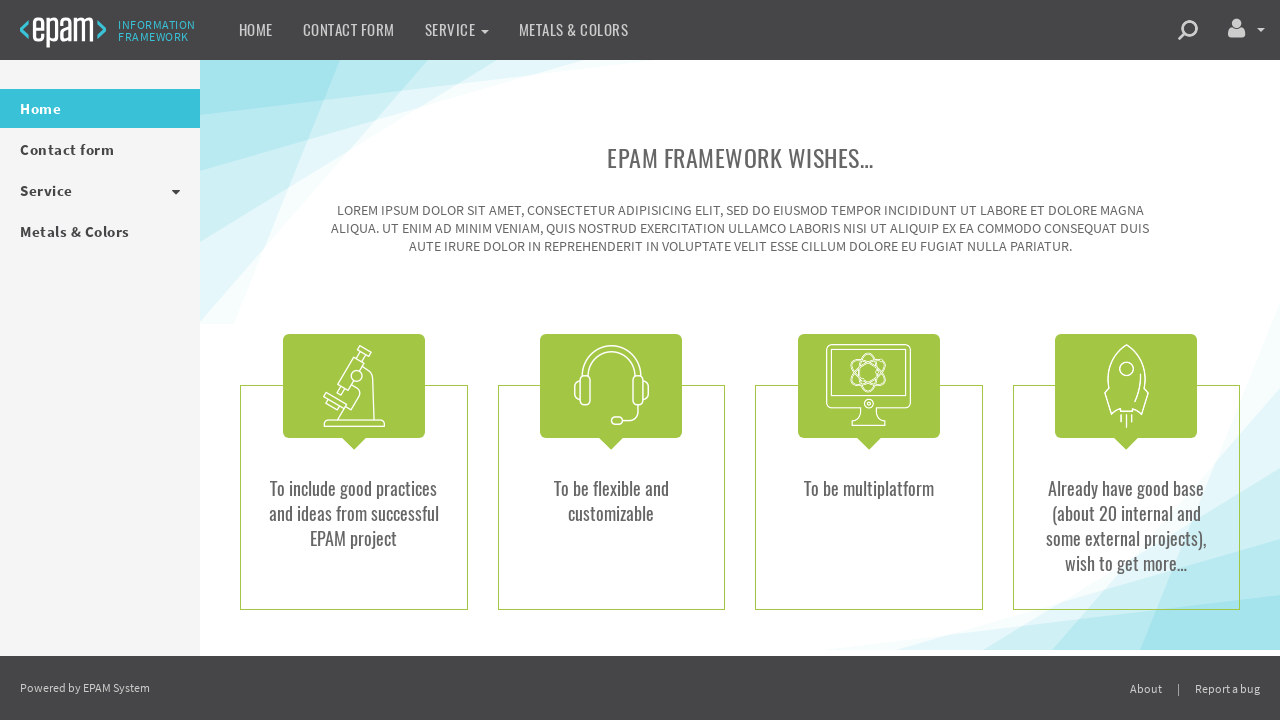

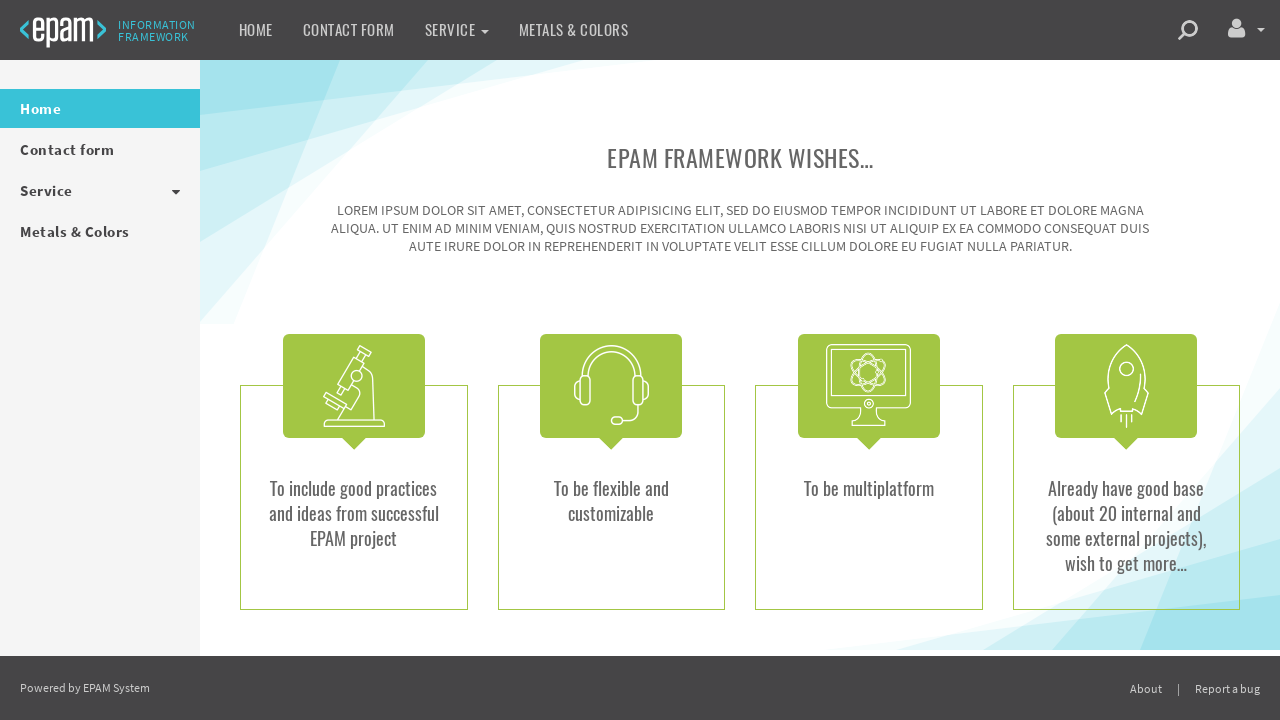